Tests basic navigation by visiting the Selenium website and then navigating to the Sauce Labs open source page using Firefox browser settings

Starting URL: https://www.selenium.dev/

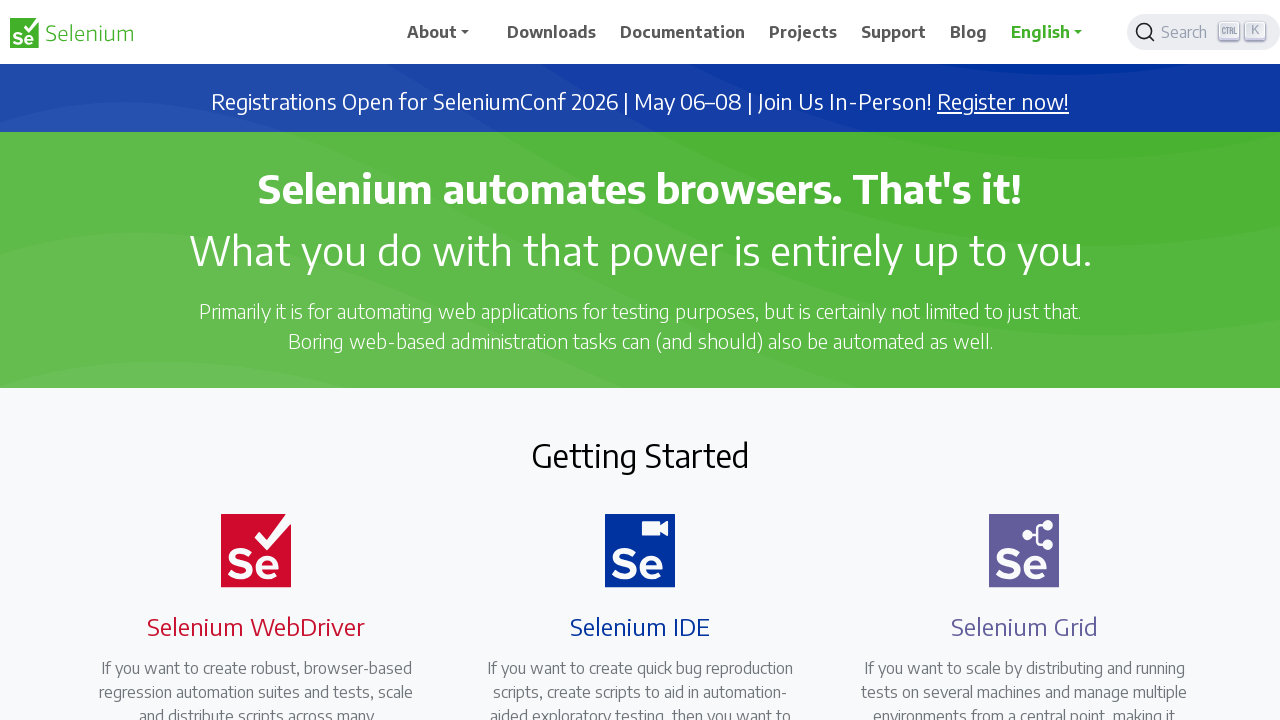

Set viewport size to 1920x1080
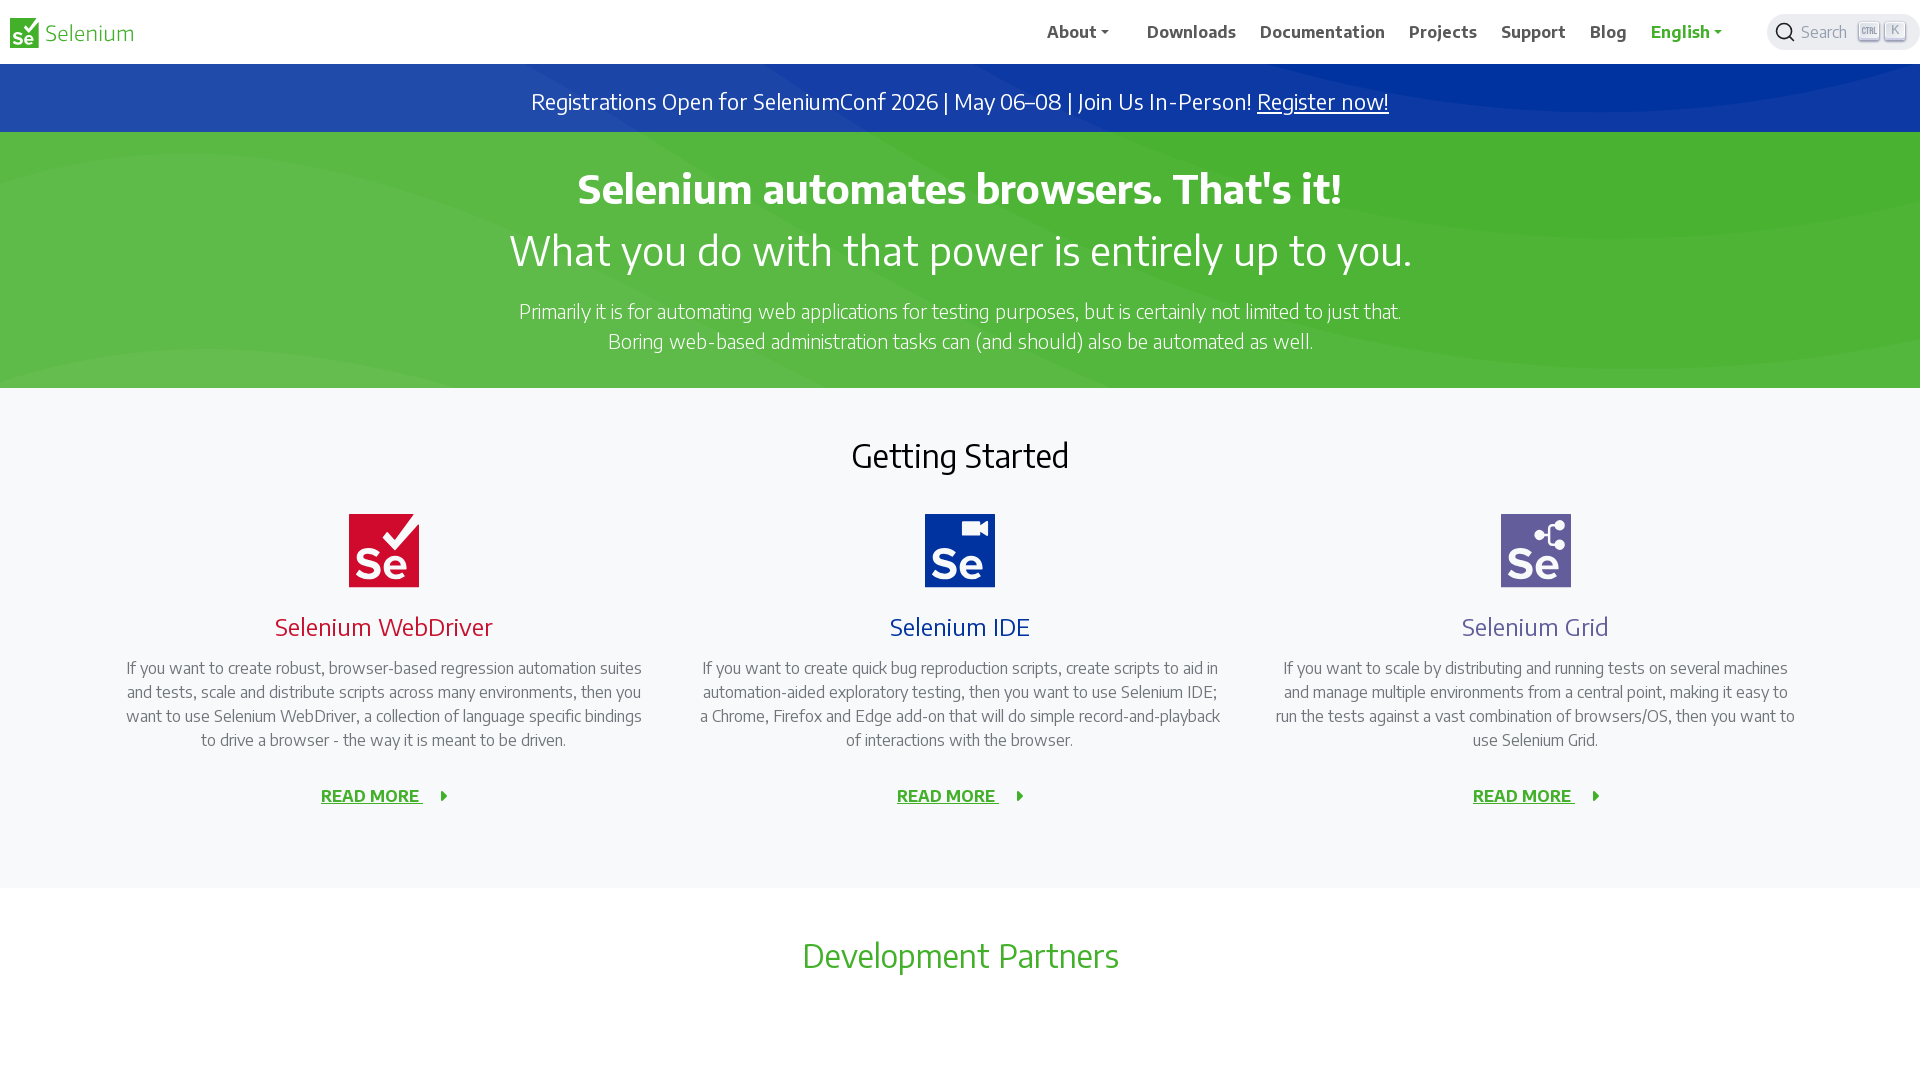

Selenium homepage loaded
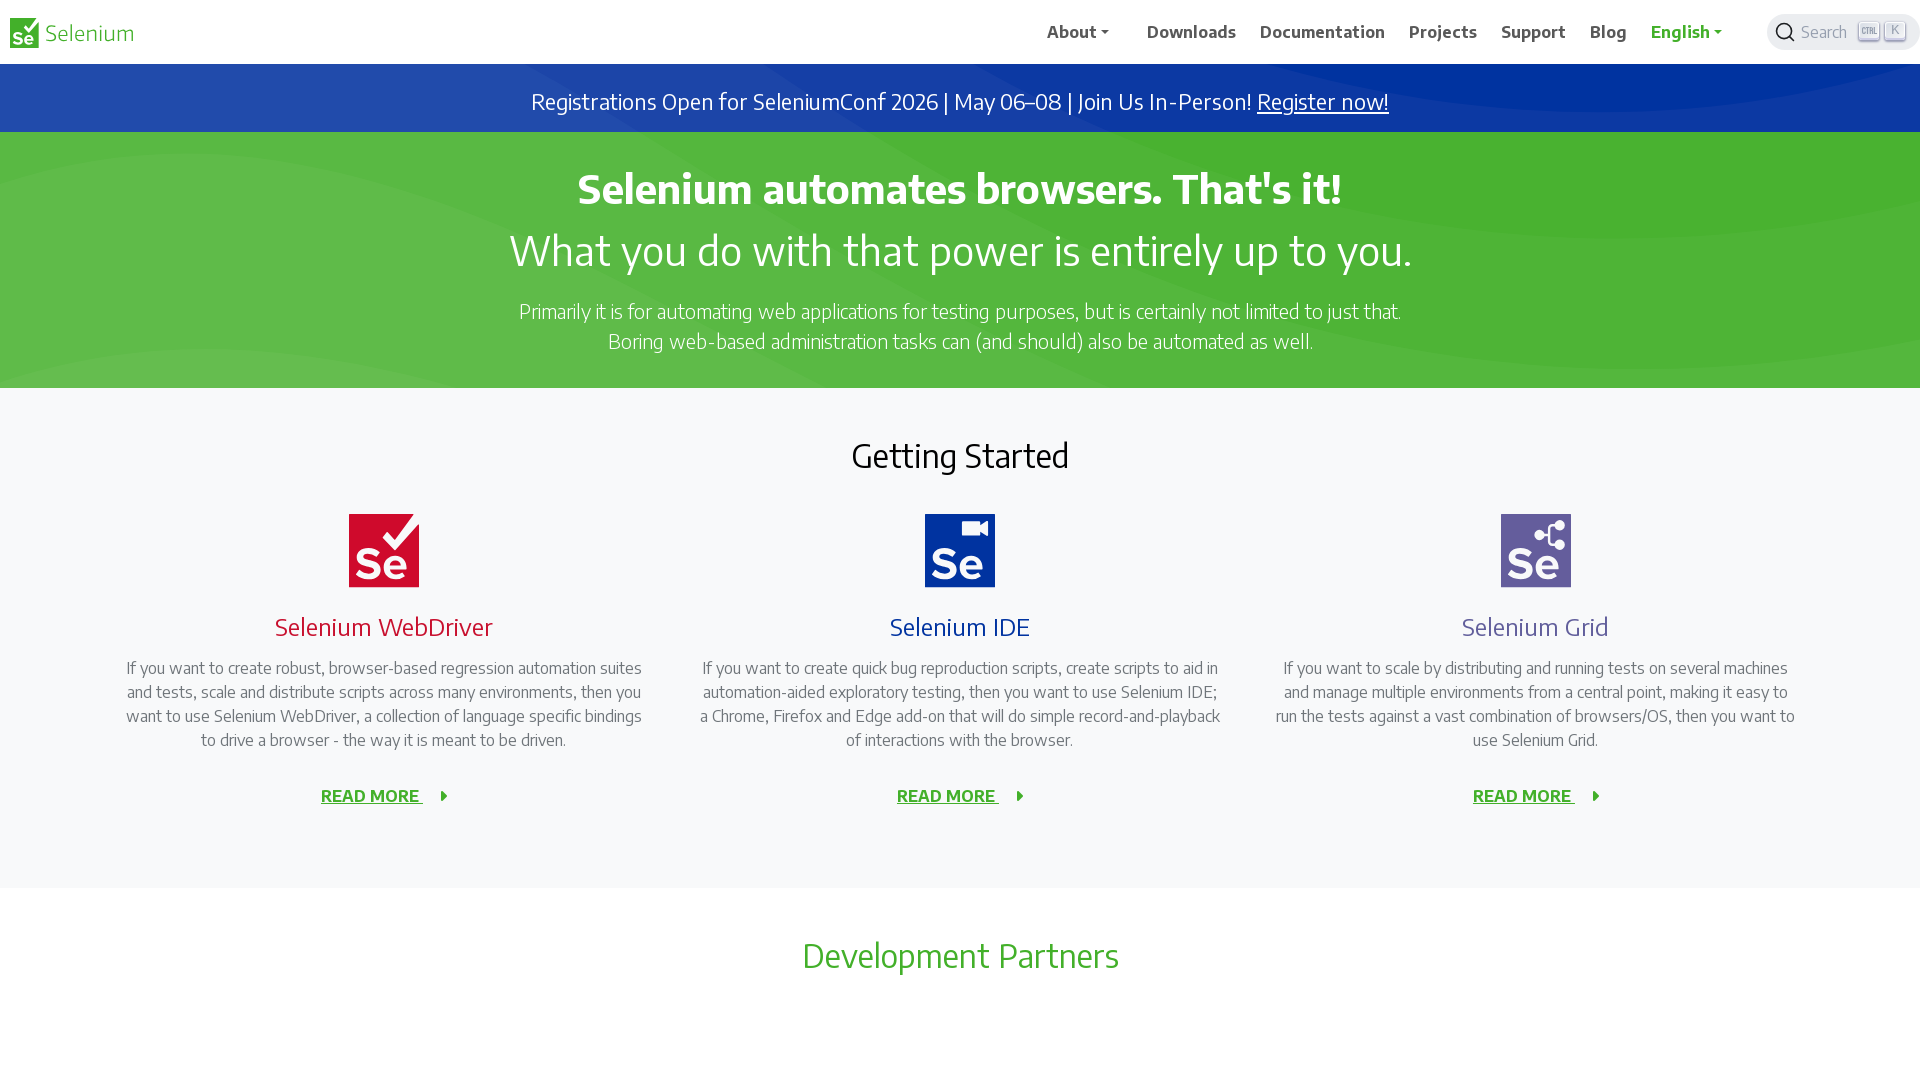

Navigated to Sauce Labs open source page
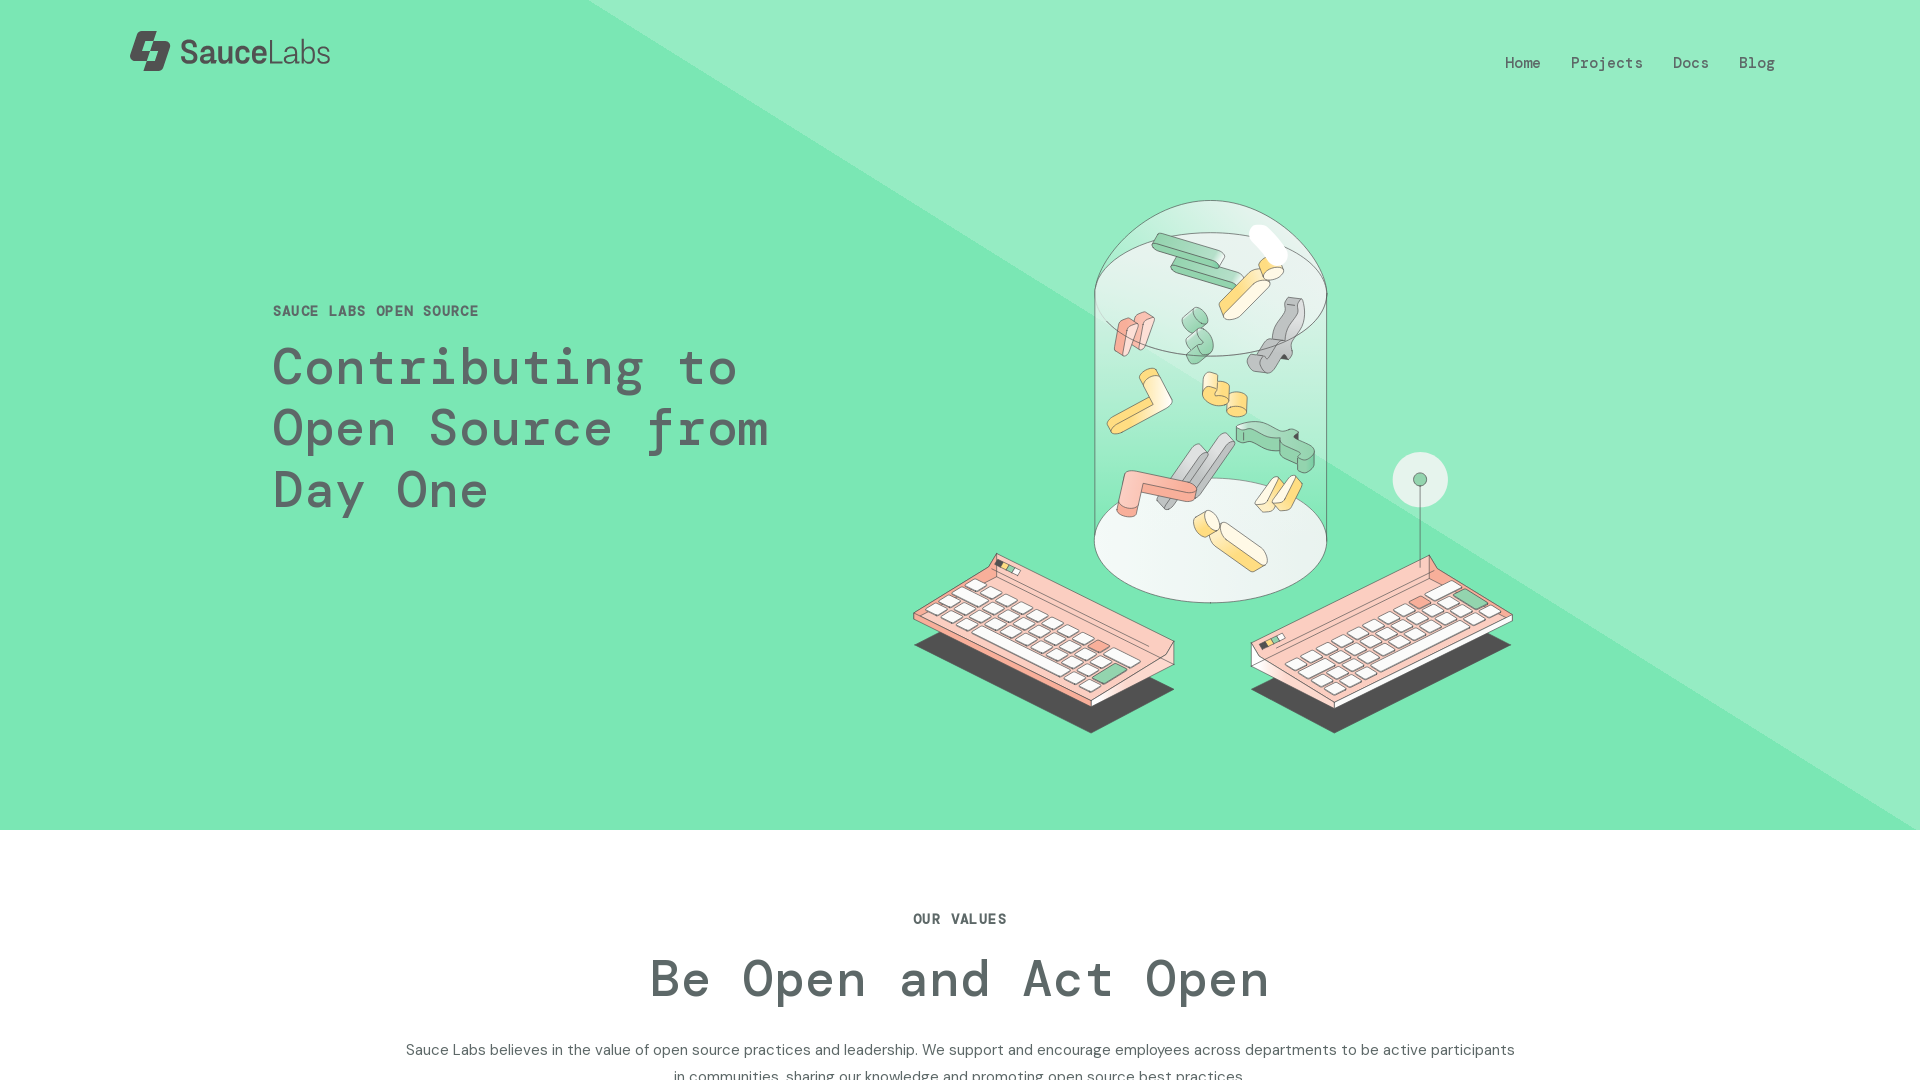

Sauce Labs open source page loaded
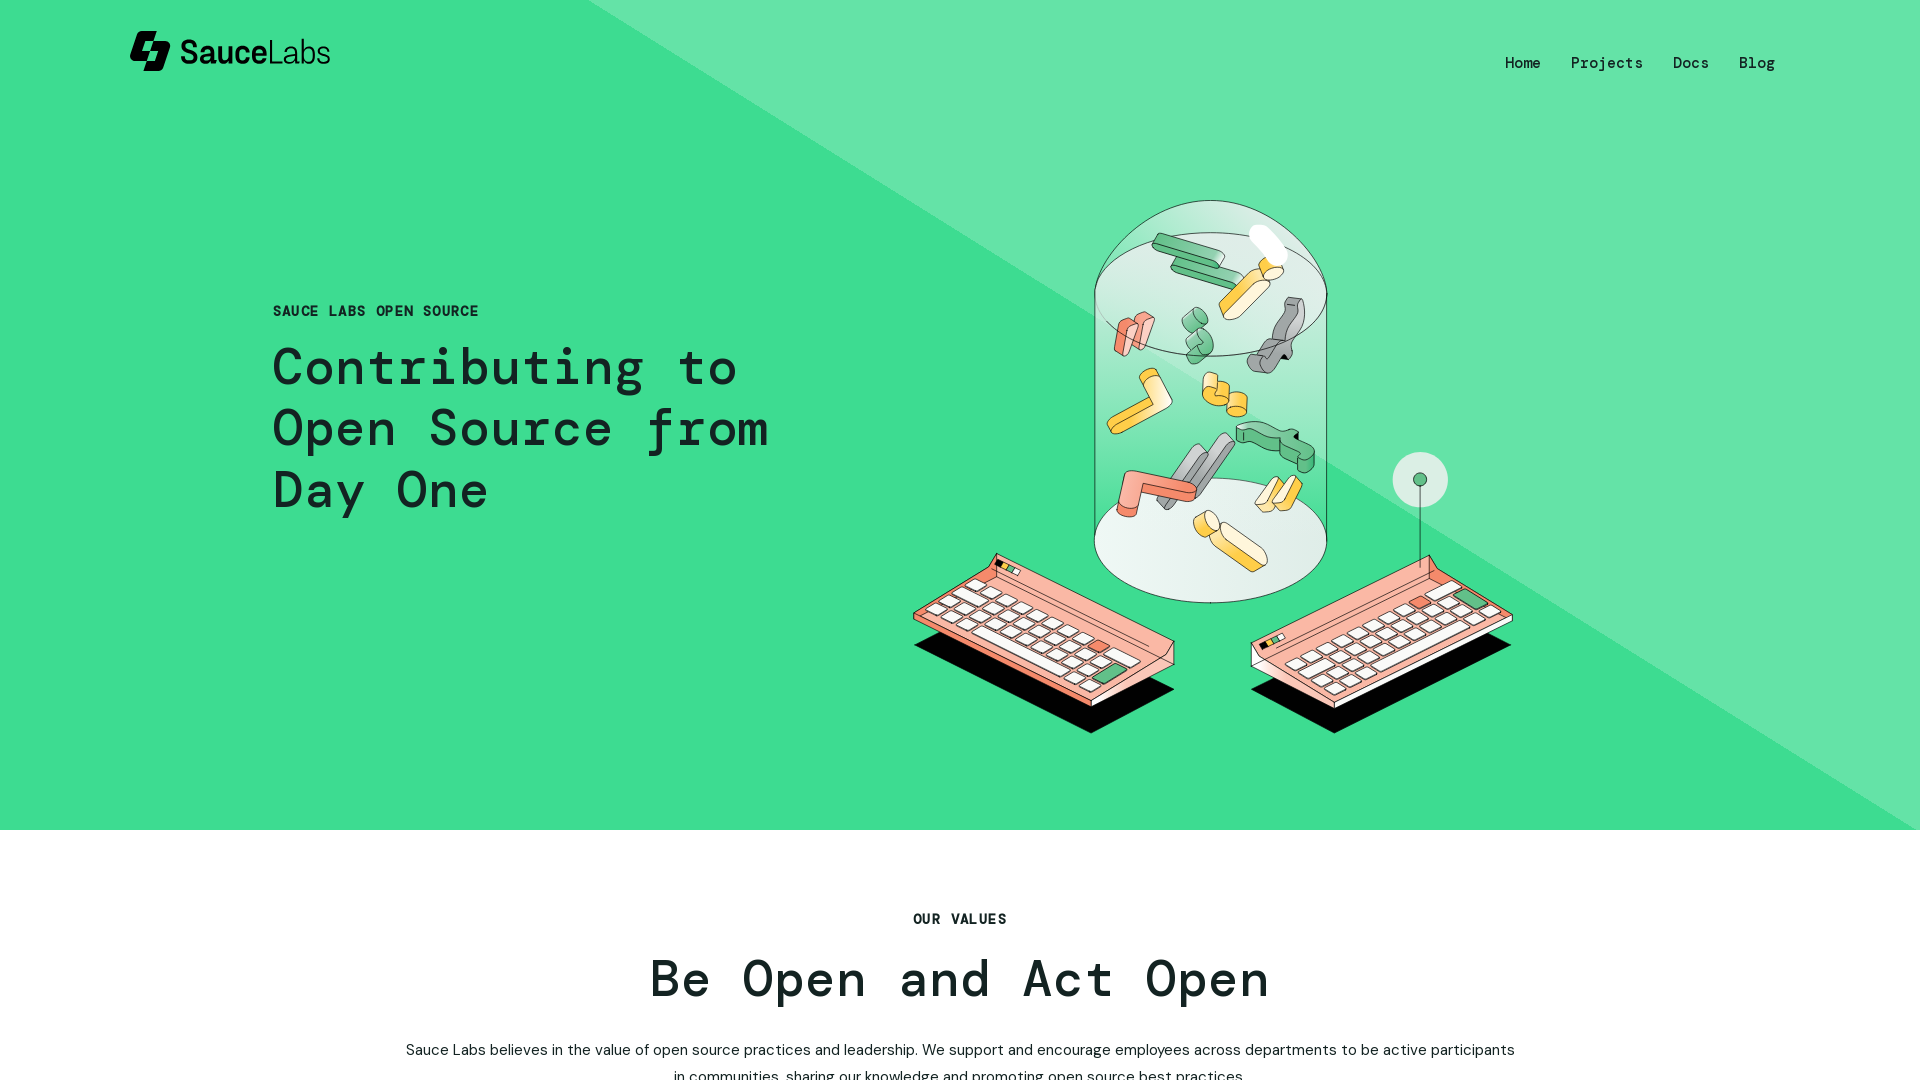

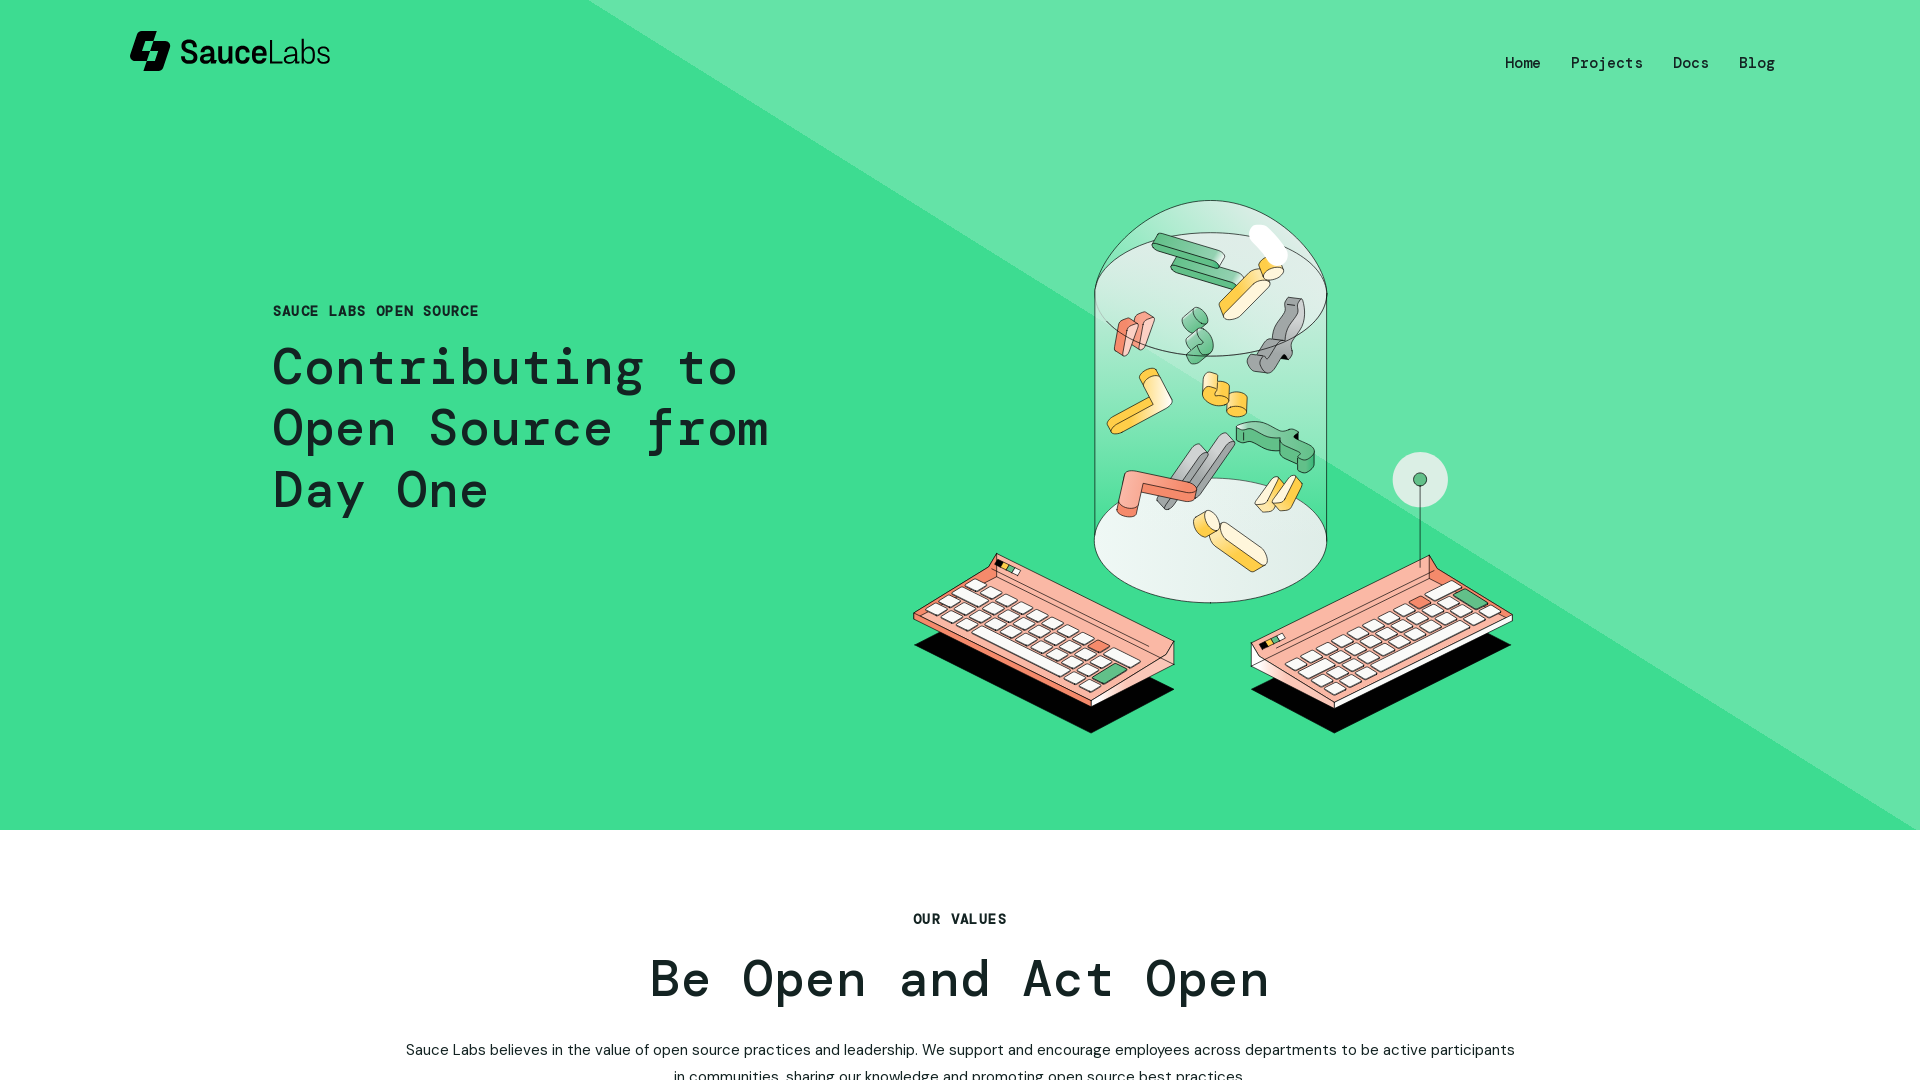